Tests a wait functionality by clicking a button and verifying that a paragraph element appears with the expected text

Starting URL: https://testeroprogramowania.github.io/selenium/wait2.html

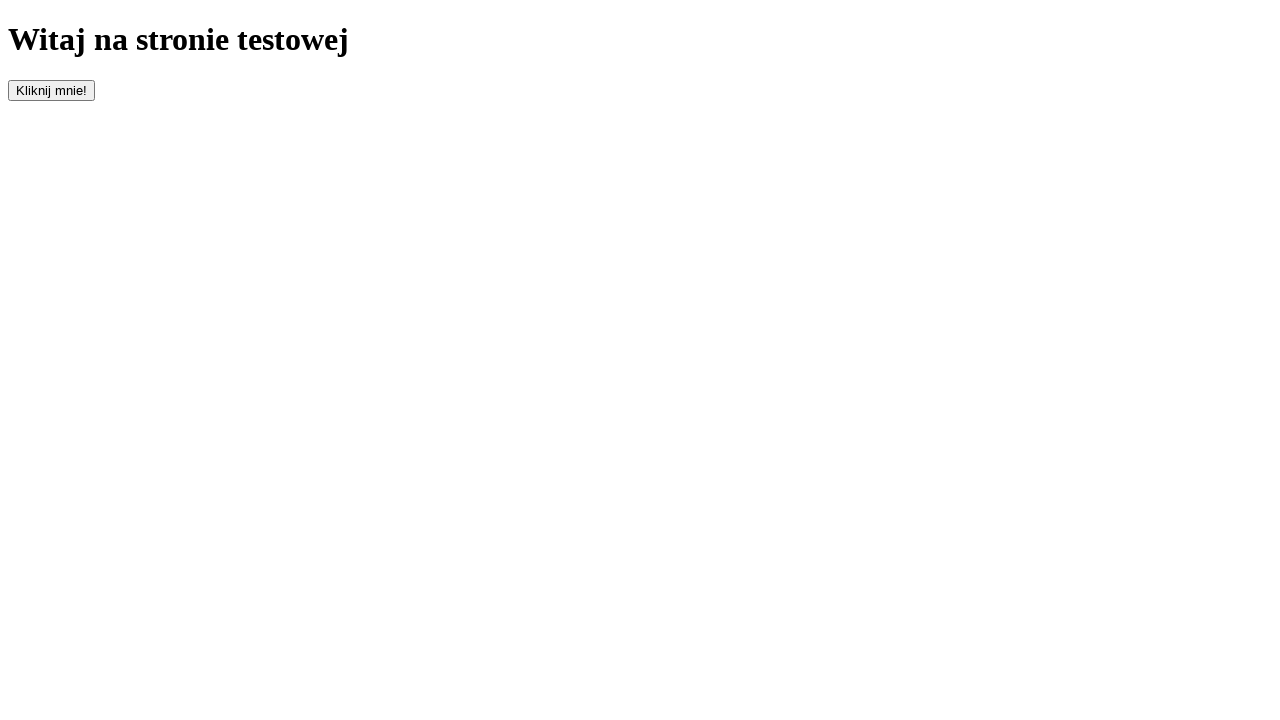

Clicked the button with id 'clickOnMe' to trigger element appearance at (52, 90) on #clickOnMe
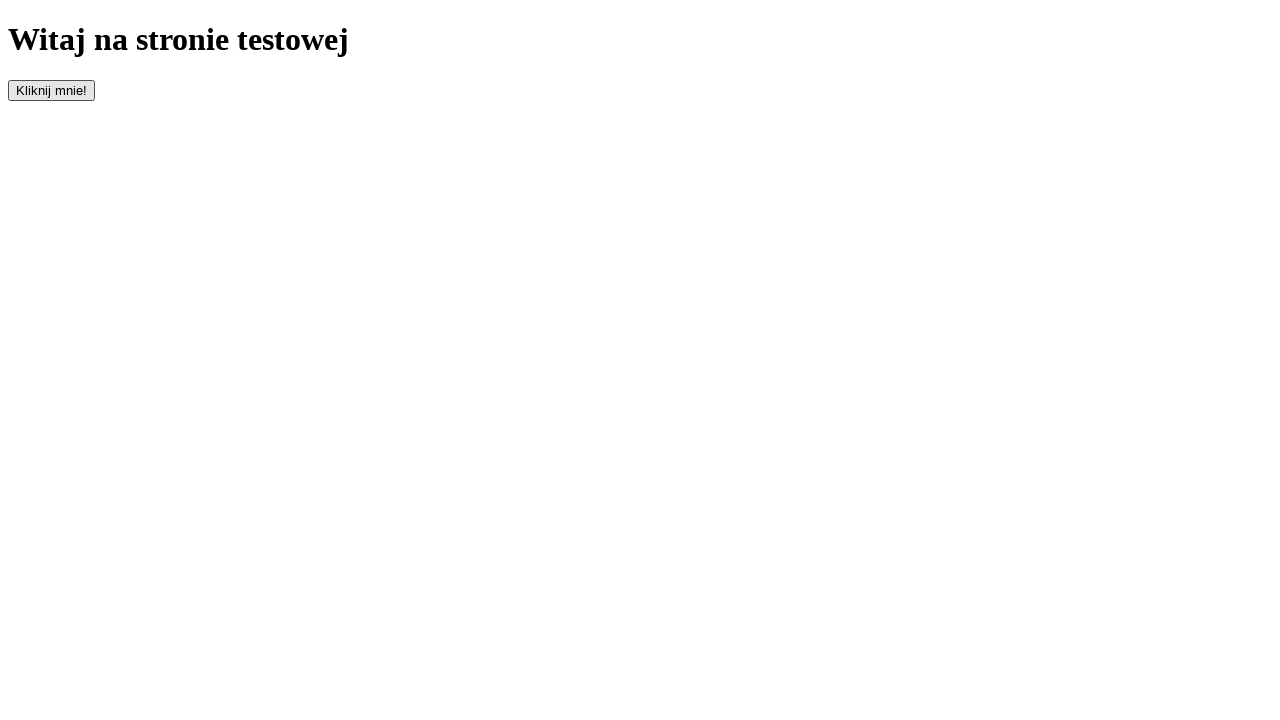

Waited for paragraph element to appear (timeout: 10000ms)
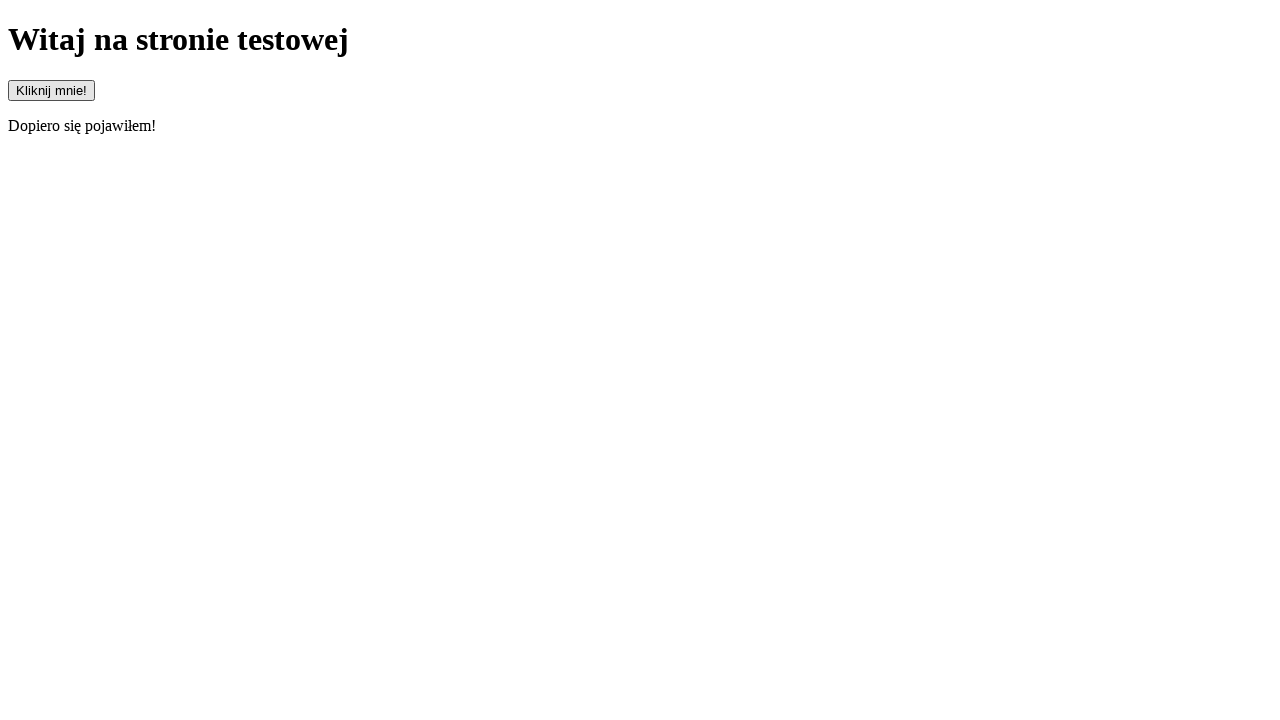

Retrieved text content from paragraph element
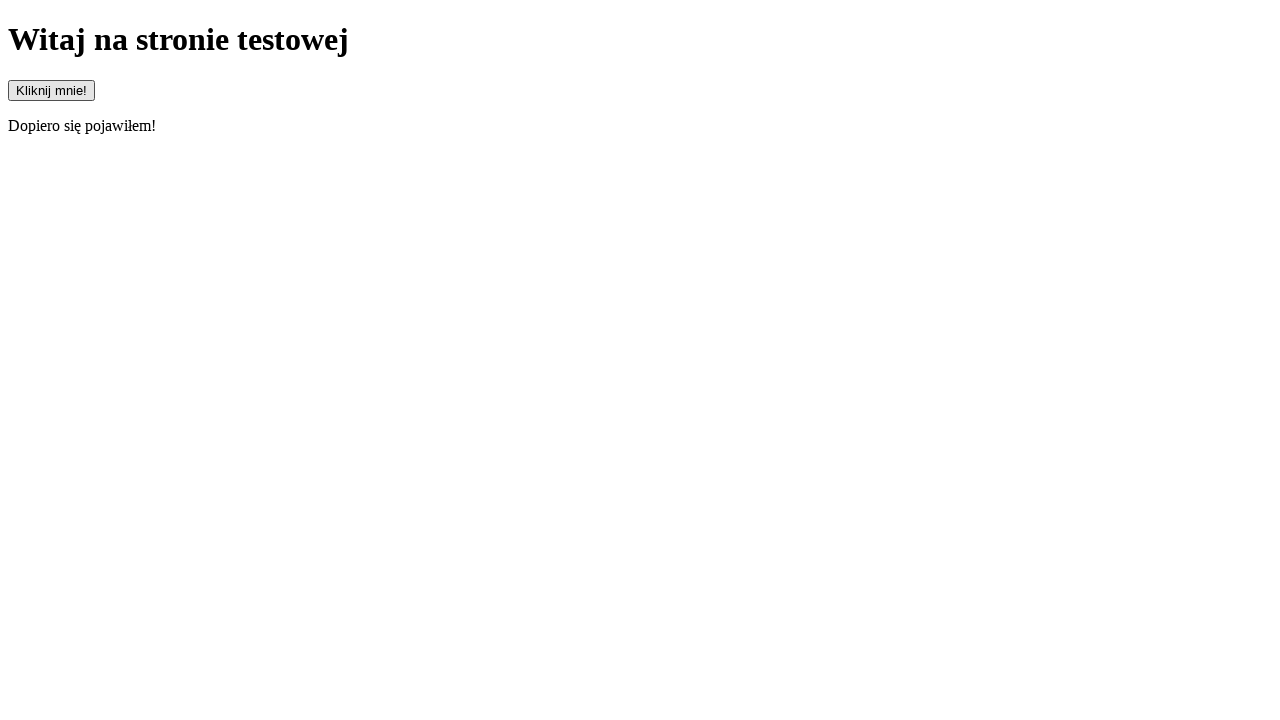

Verified paragraph text matches expected value 'Dopiero się pojawiłem!'
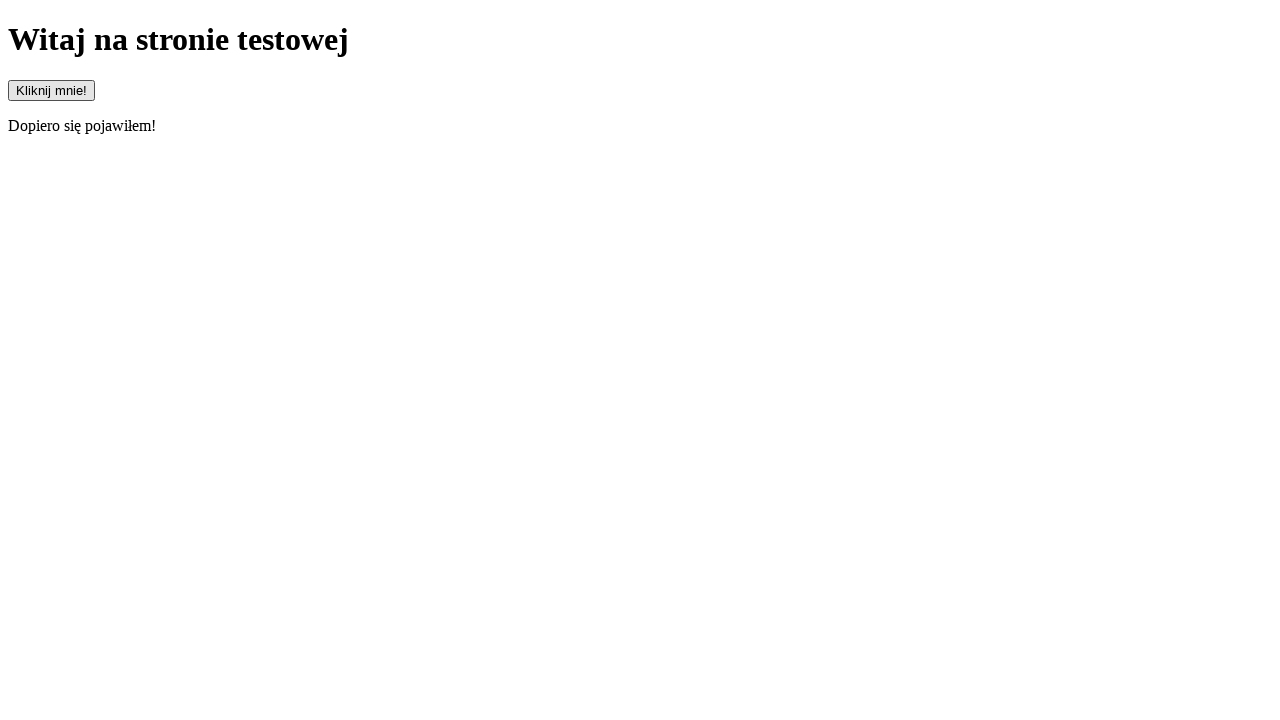

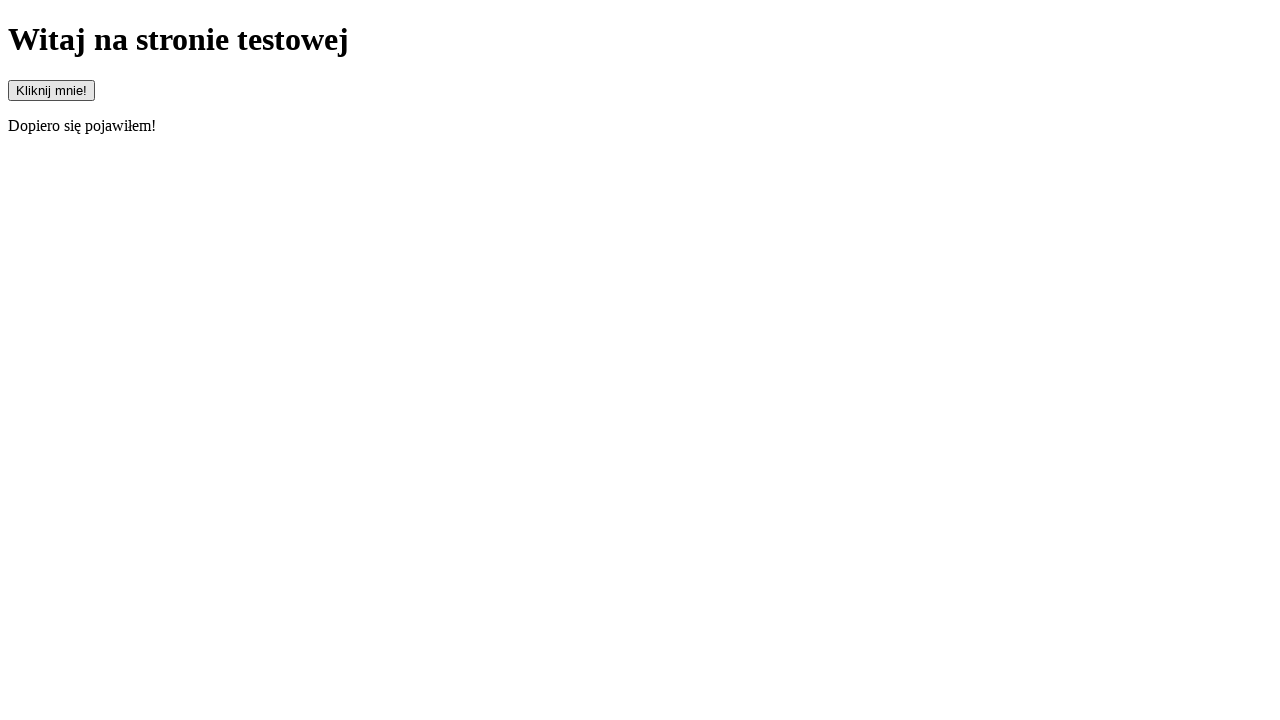